Navigates to the Udemy homepage and waits for the page to load

Starting URL: https://www.udemy.com/

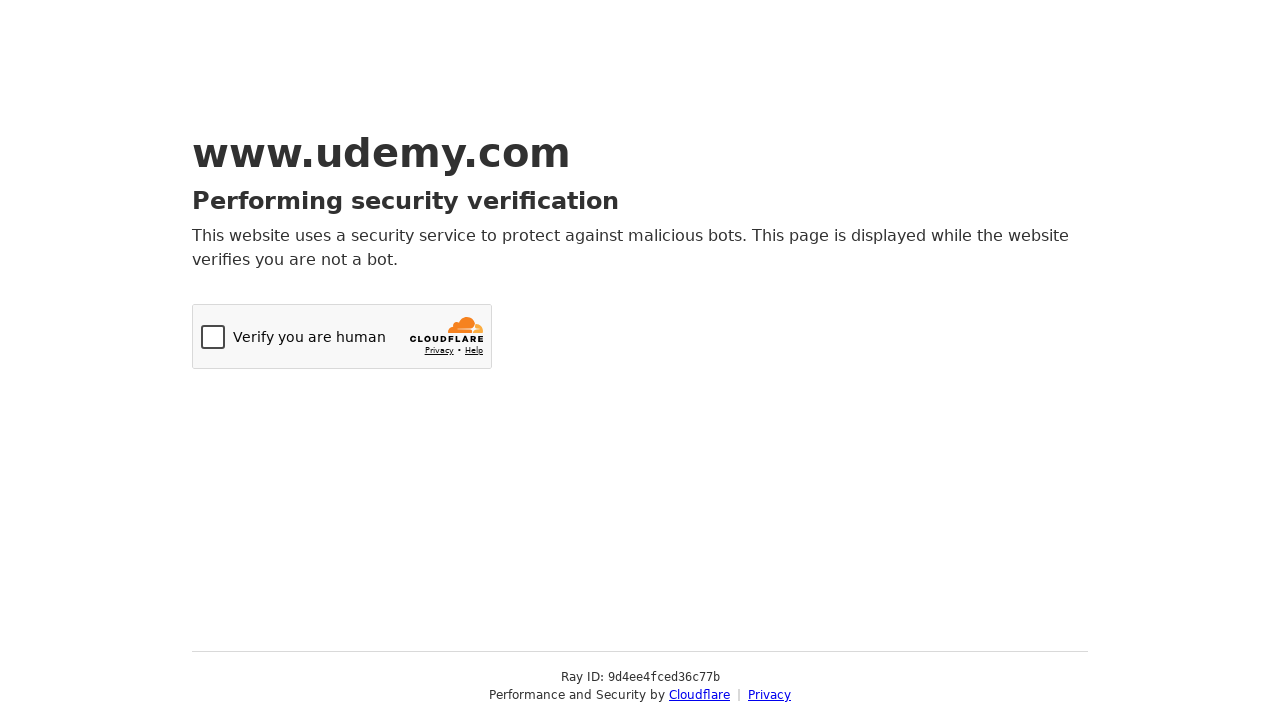

Navigated to Udemy homepage
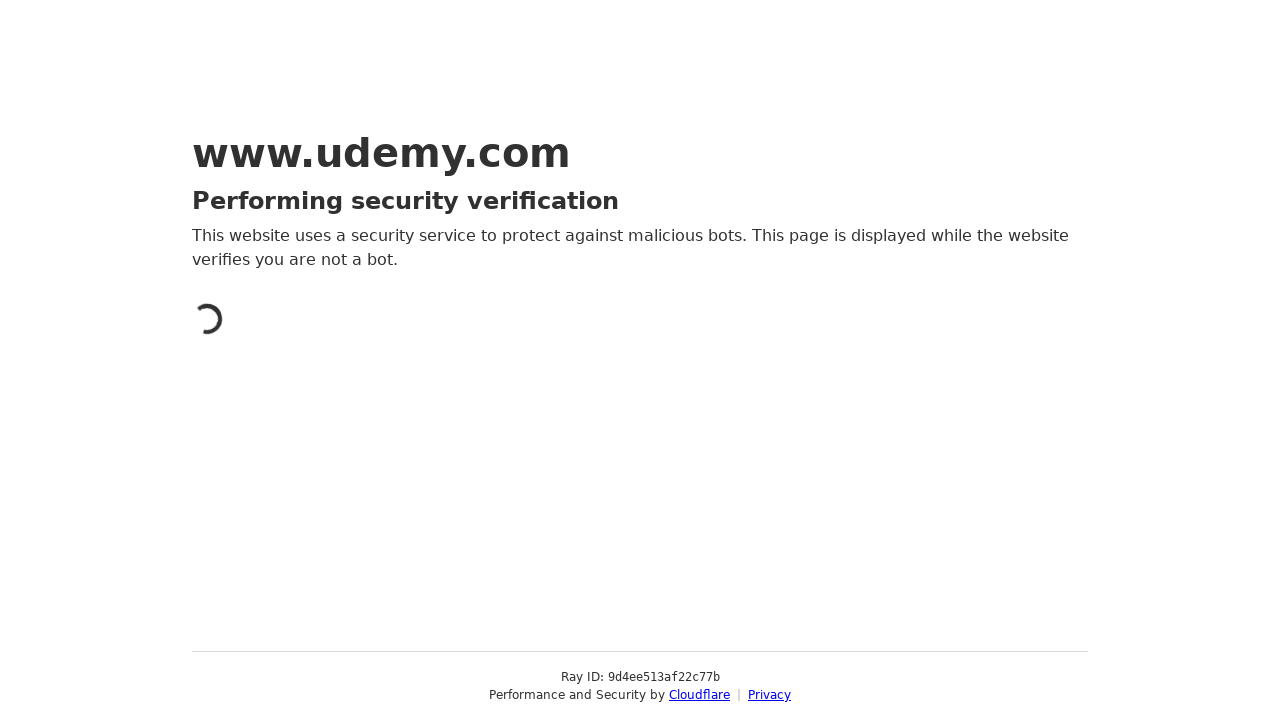

Waited for page to load (networkidle)
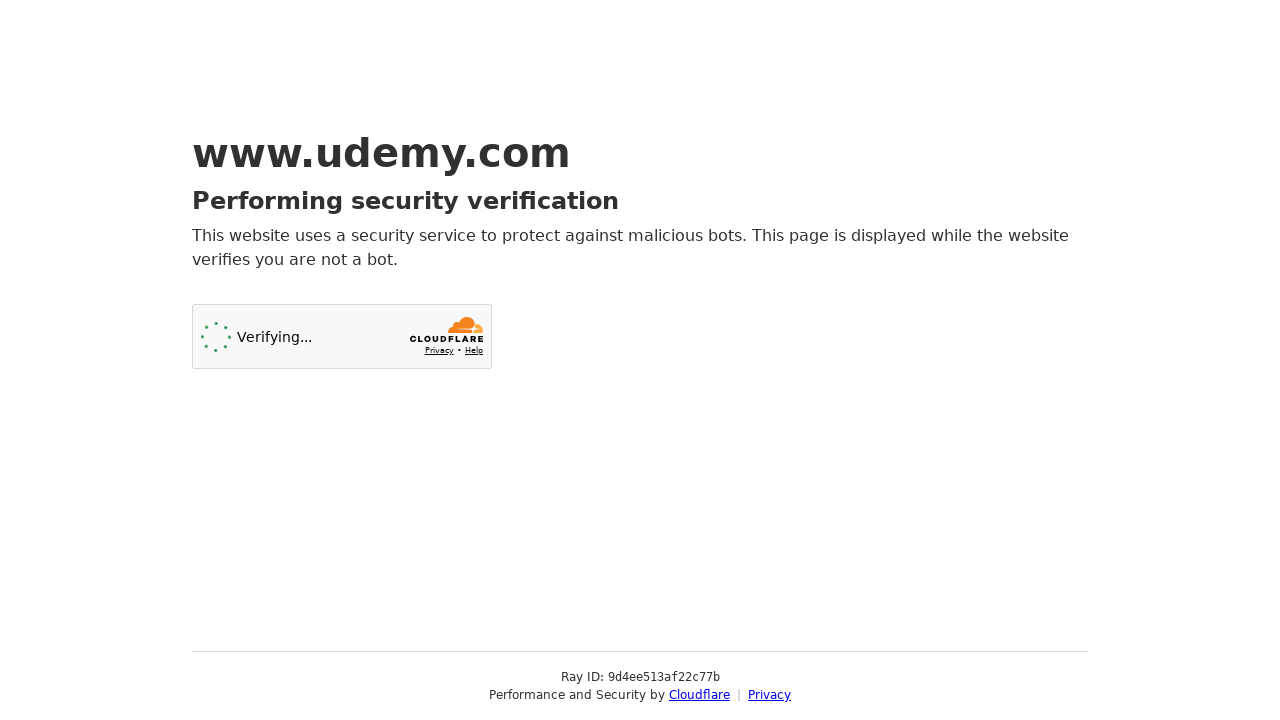

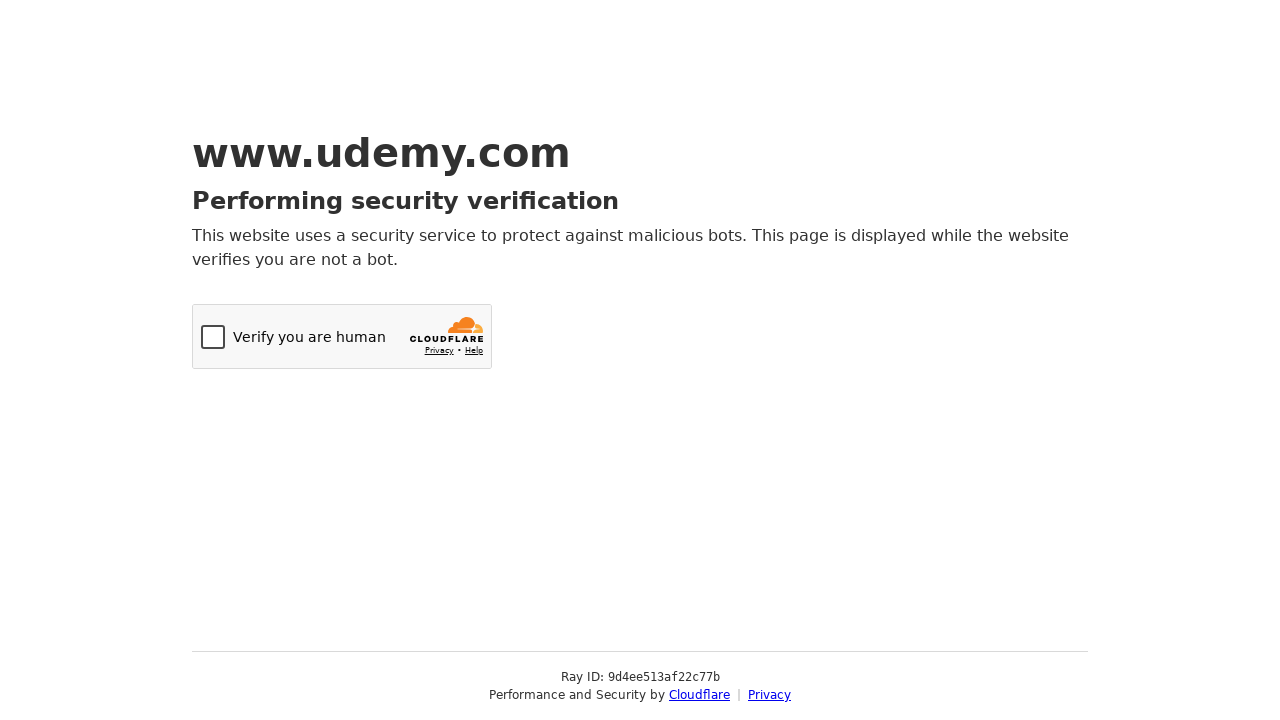